Launches browser, navigates to Midtrans demo page and maximizes the window as a sanity test

Starting URL: https://demo.midtrans.com/

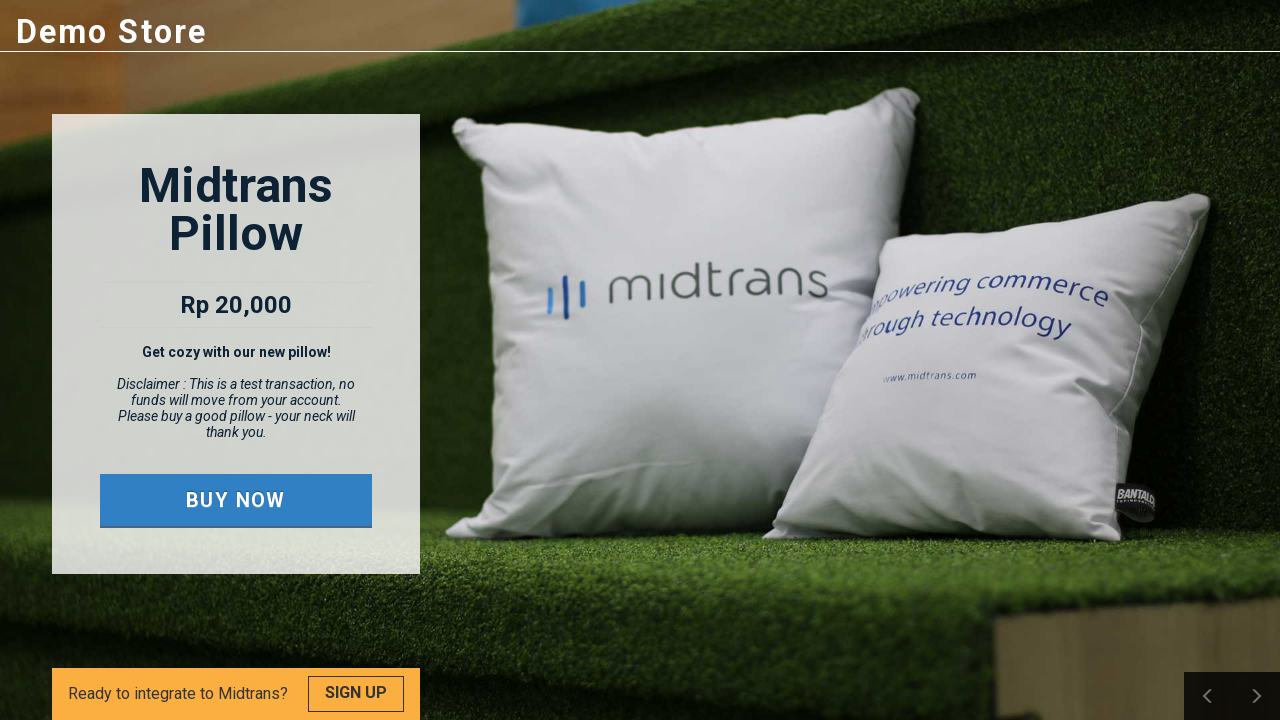

Set viewport size to 1920x1080
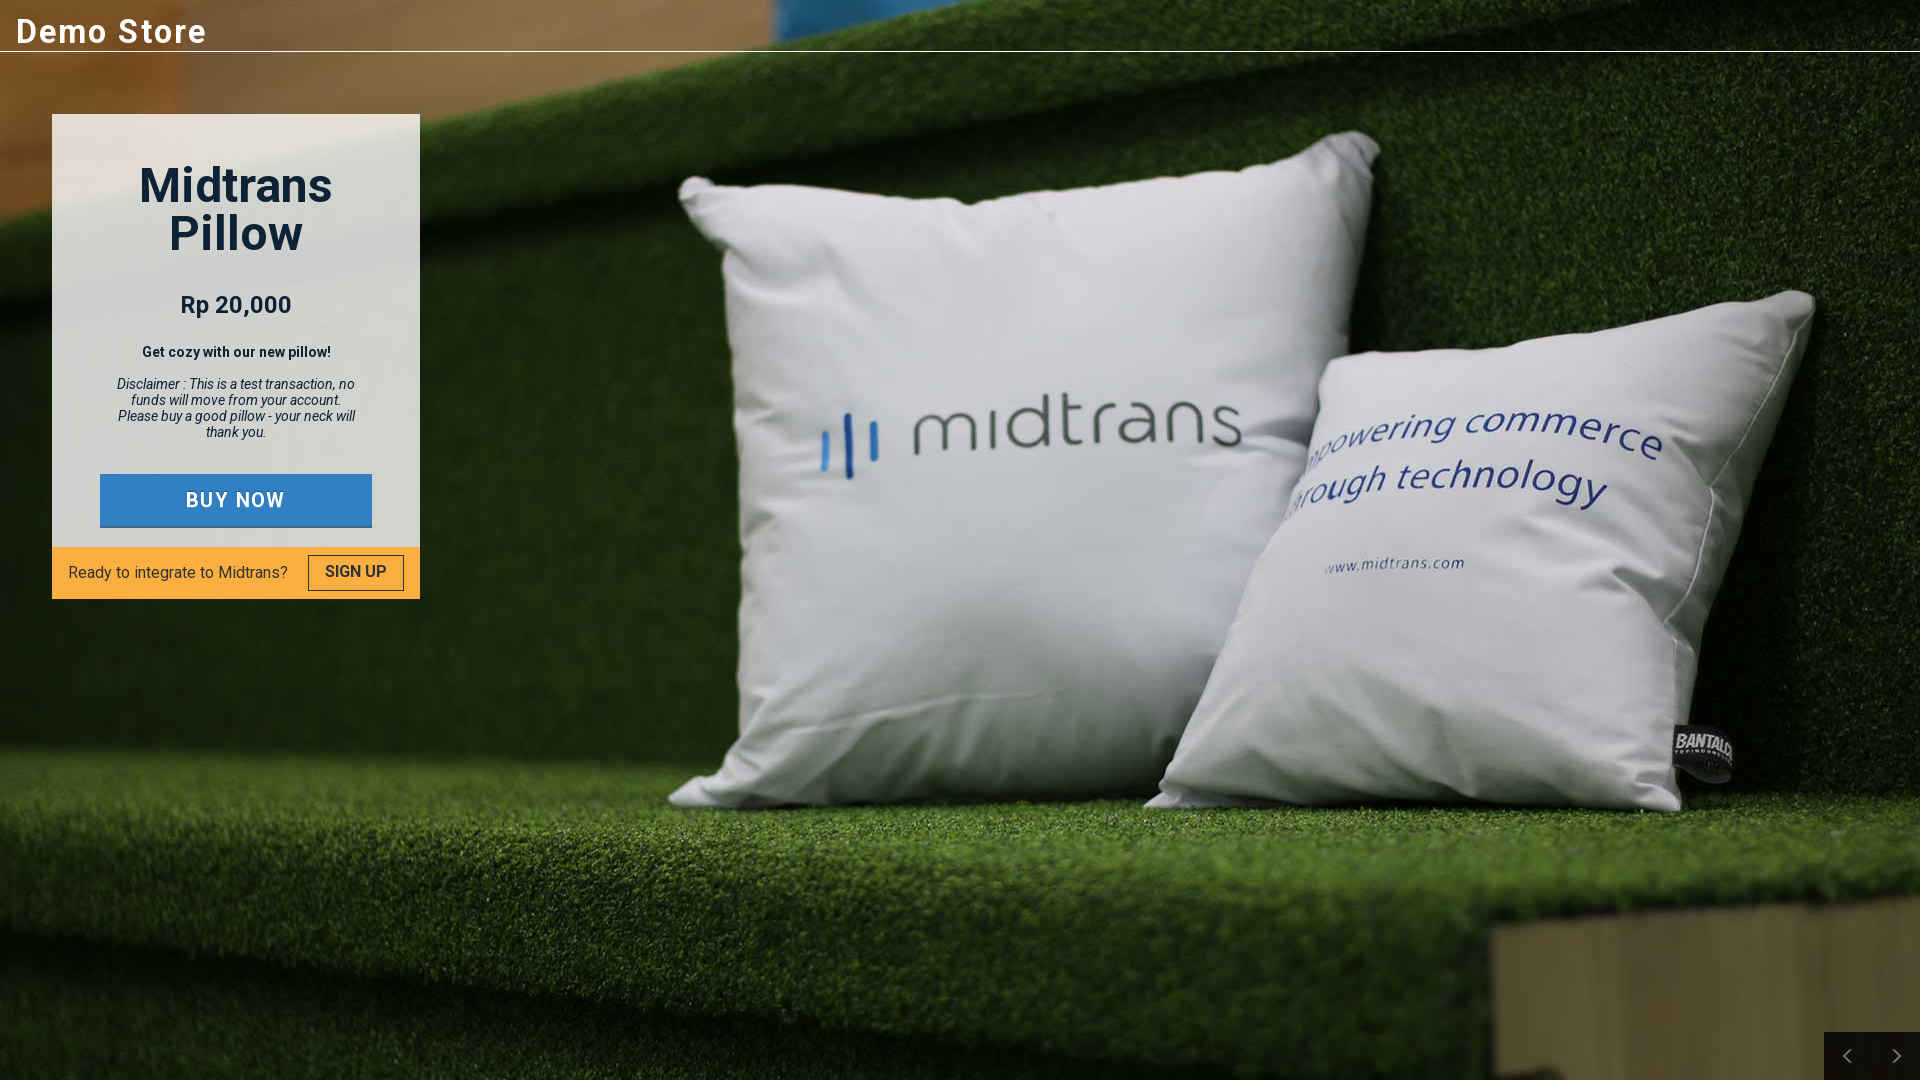

Page fully loaded
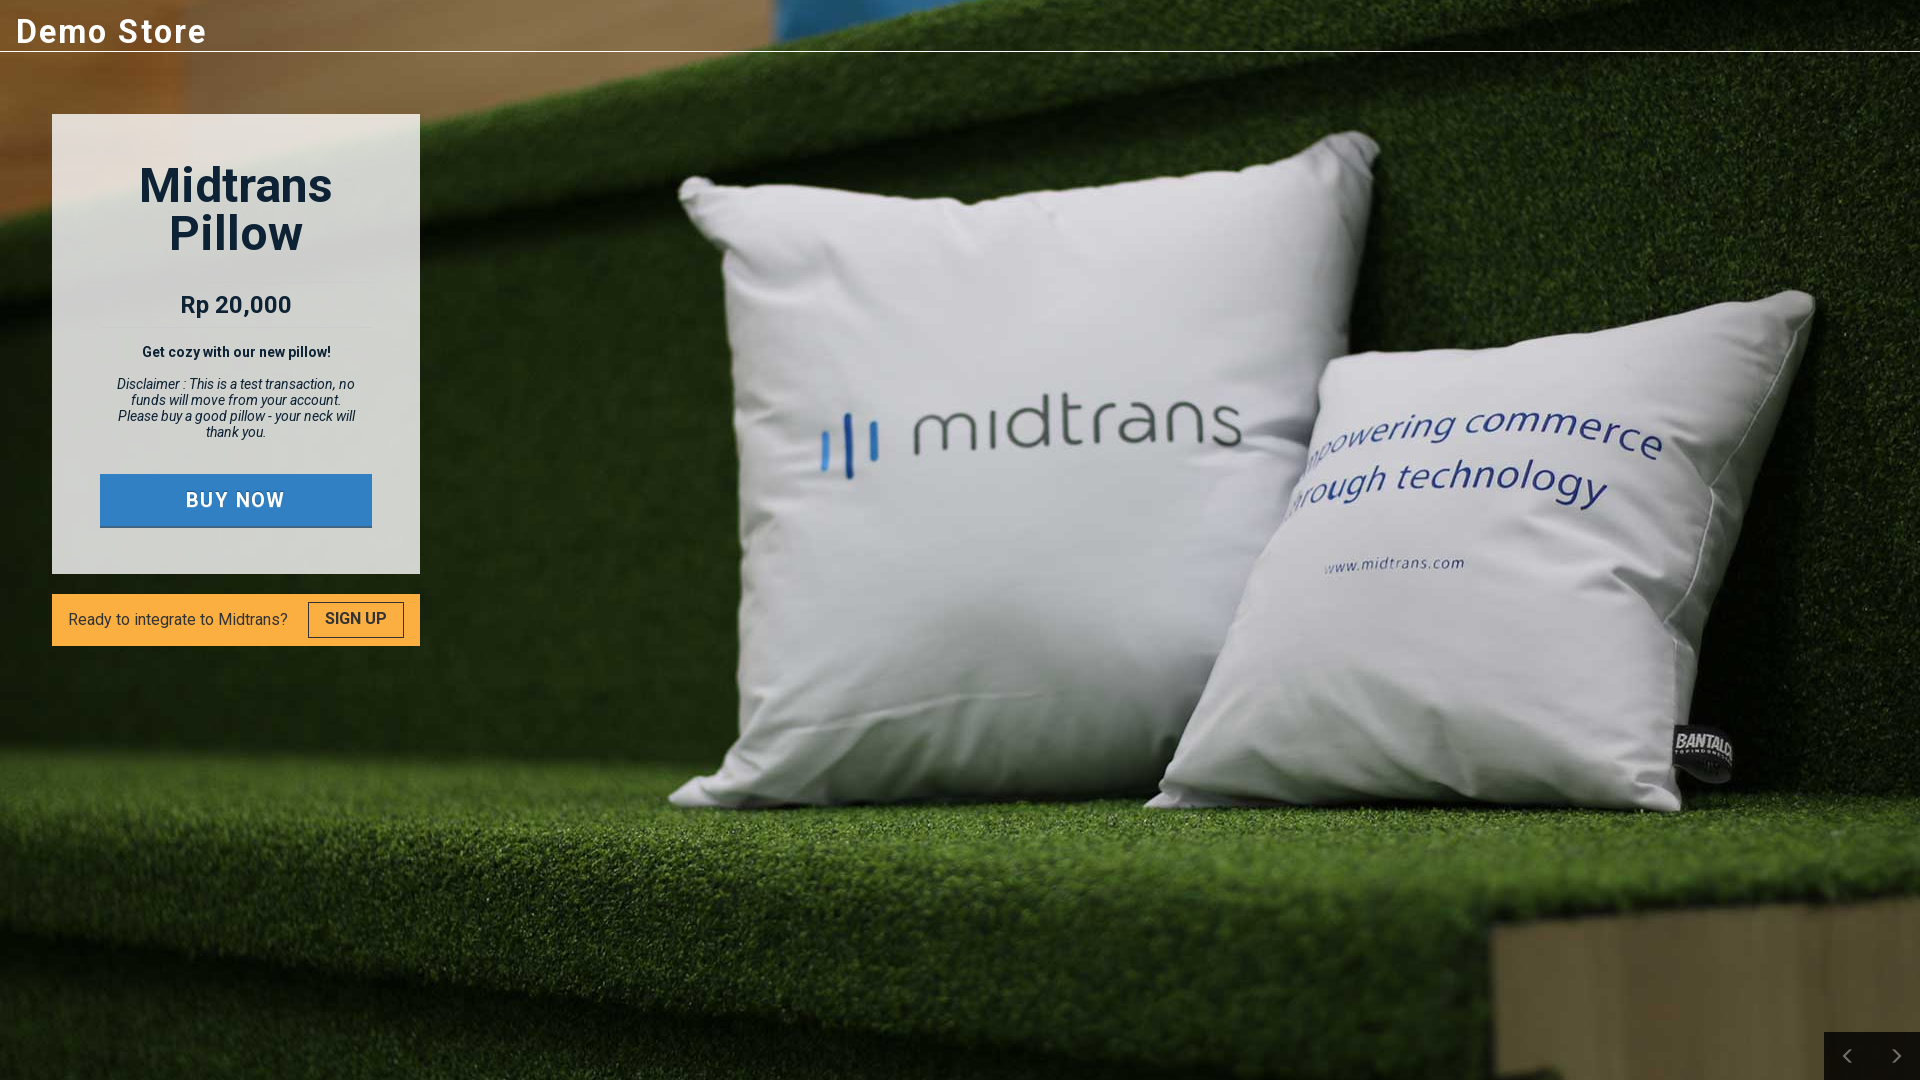

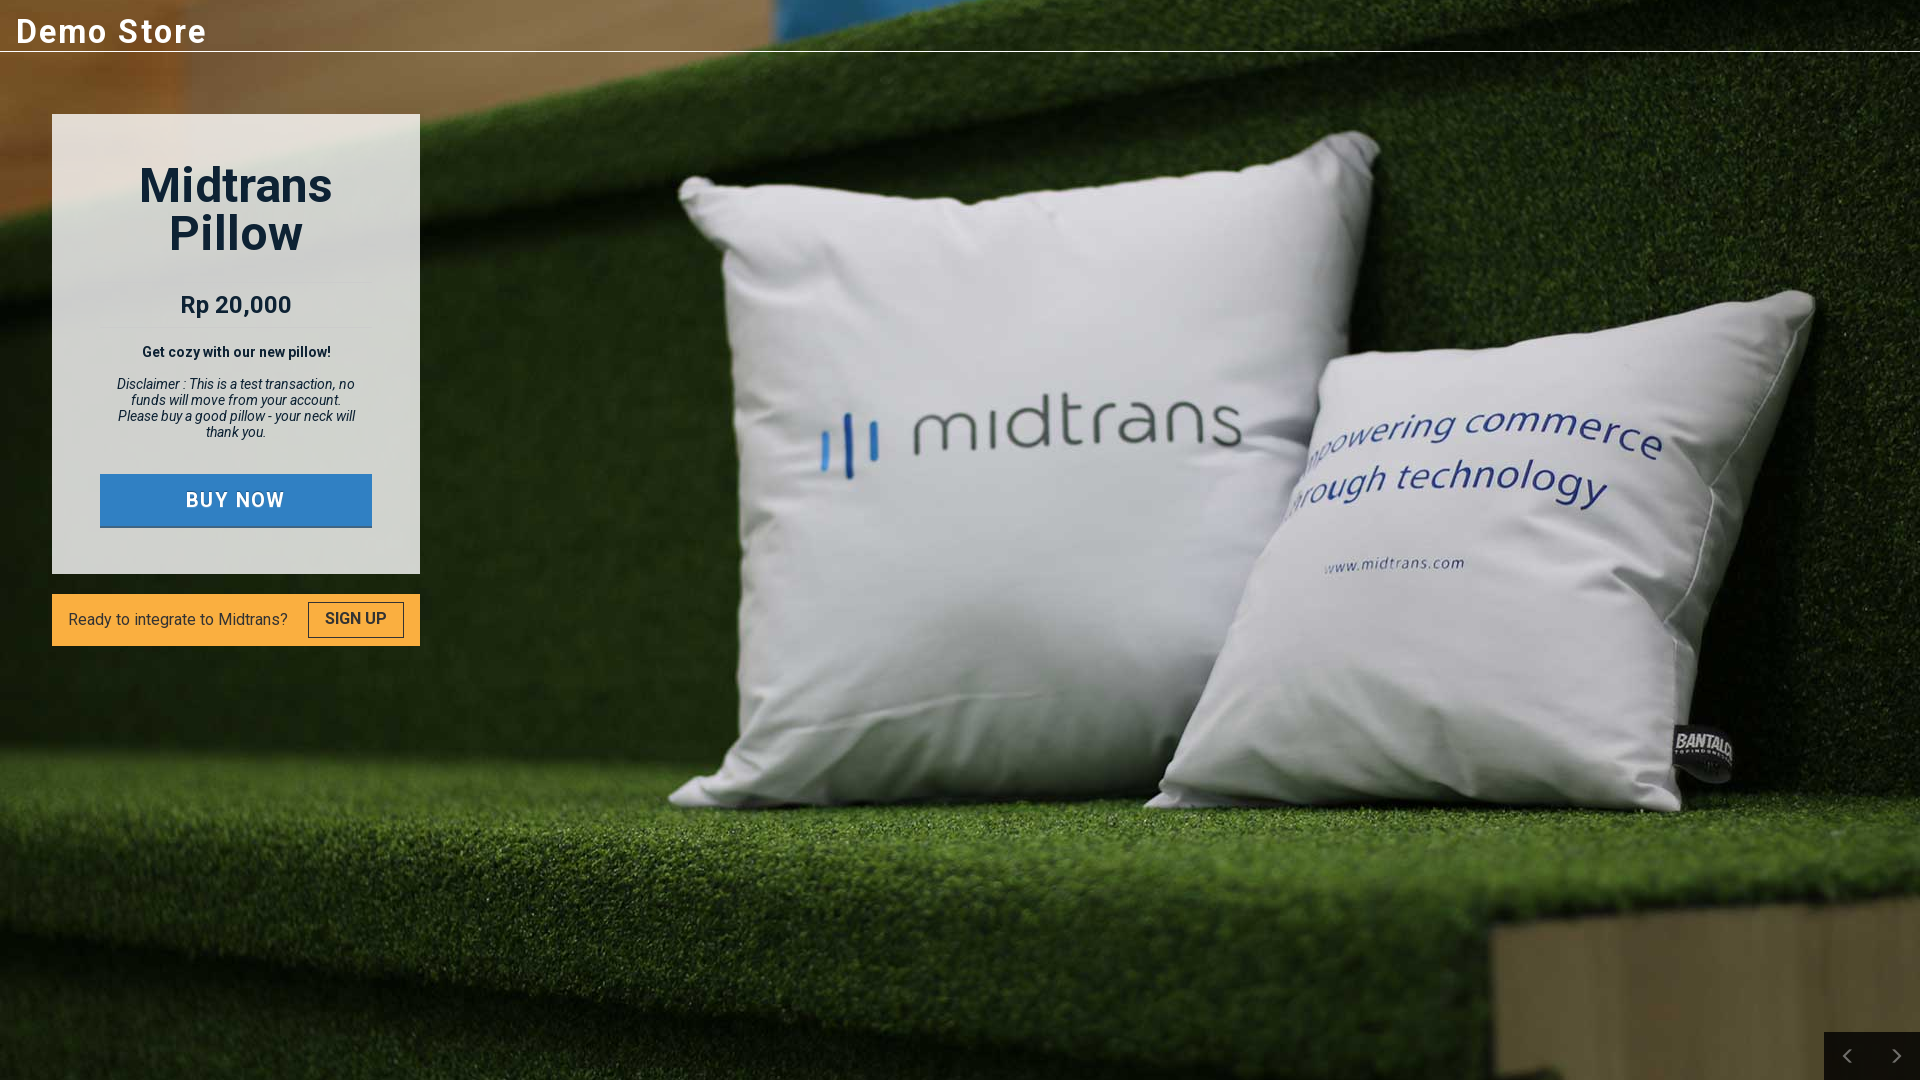